Tests copying text from one element and entering it into a text field, then clicking a verify button to validate the input

Starting URL: https://demo.zeuz.ai/web/level/one/actions/save_text

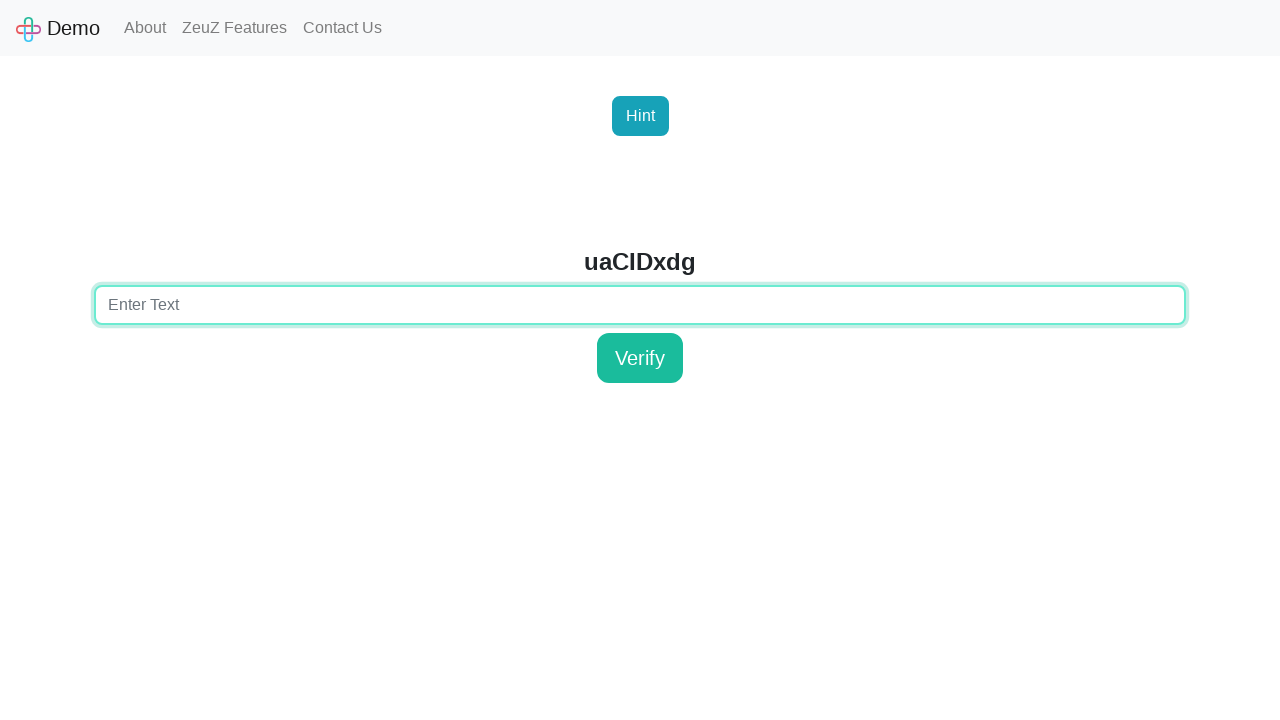

Retrieved random text from source element
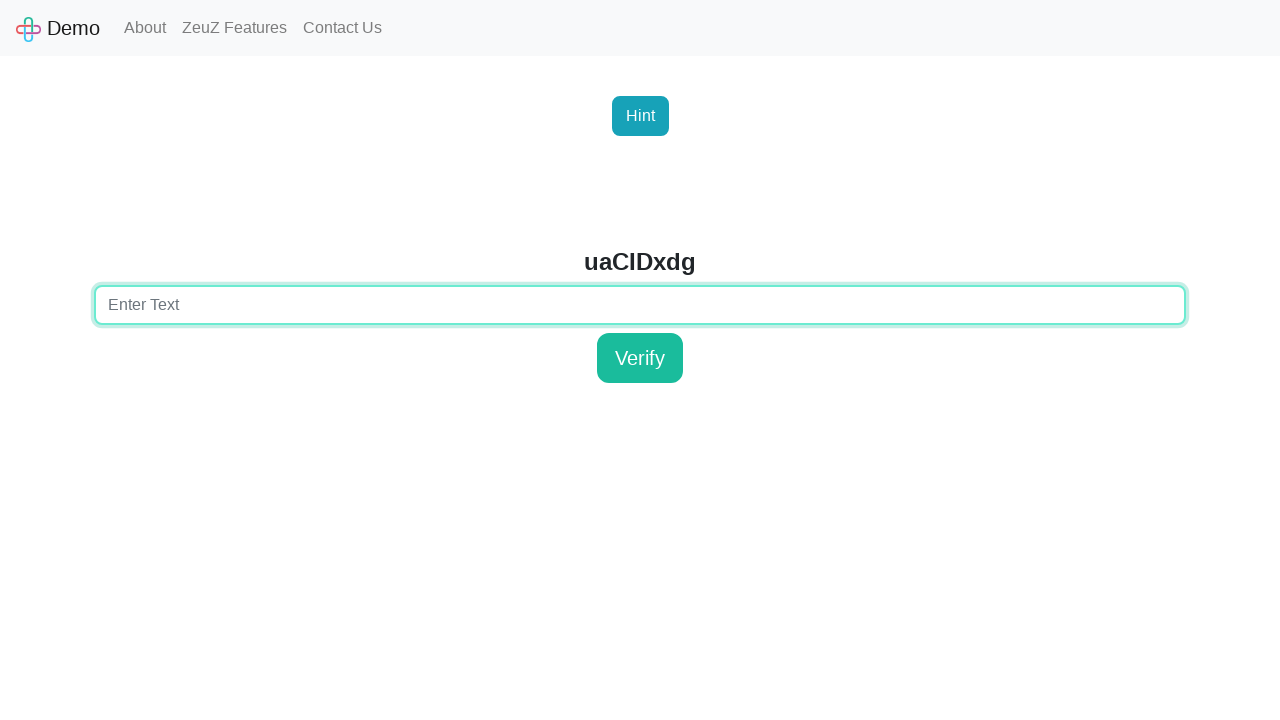

Entered copied text into the text field on #enter_text
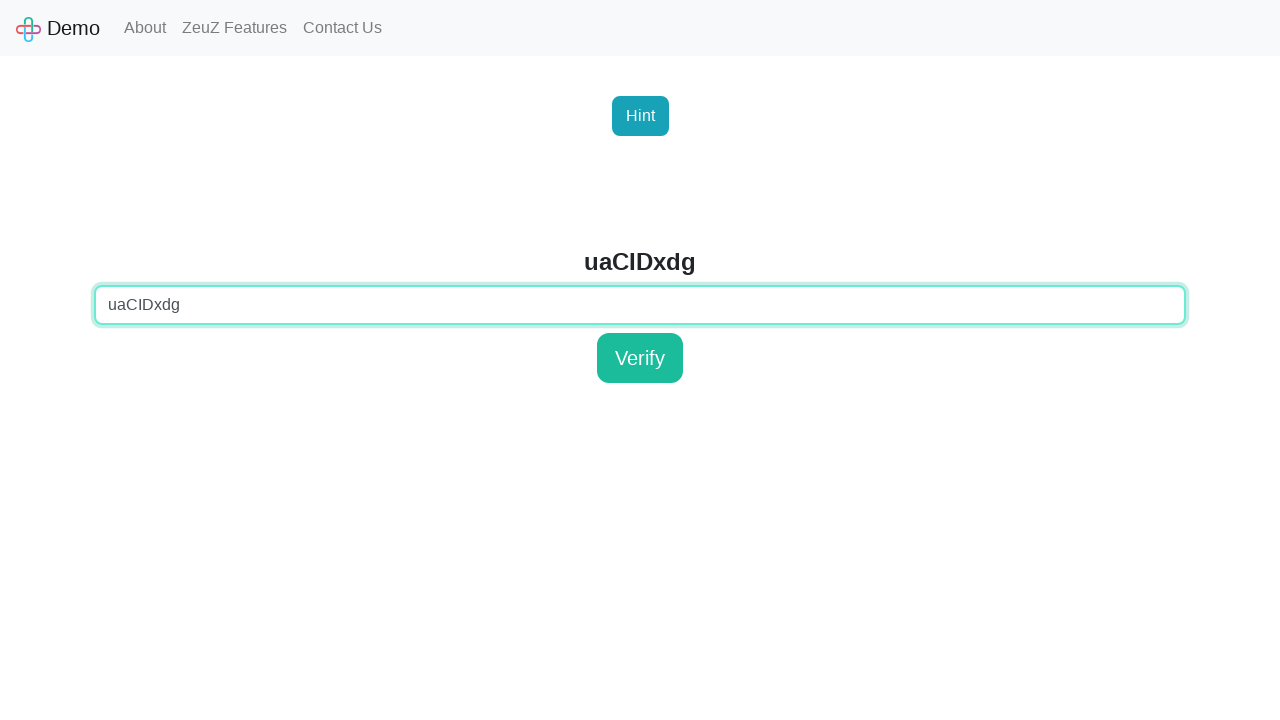

Clicked the verify button to validate input at (640, 358) on #verify_id
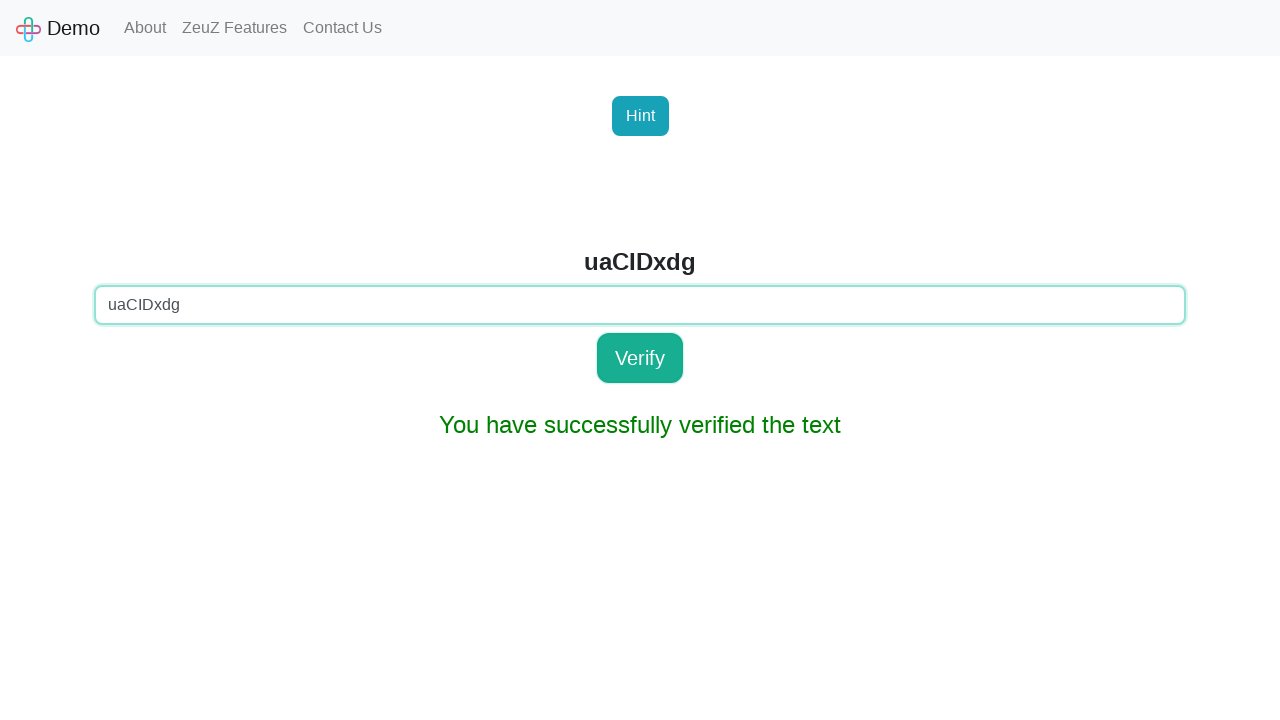

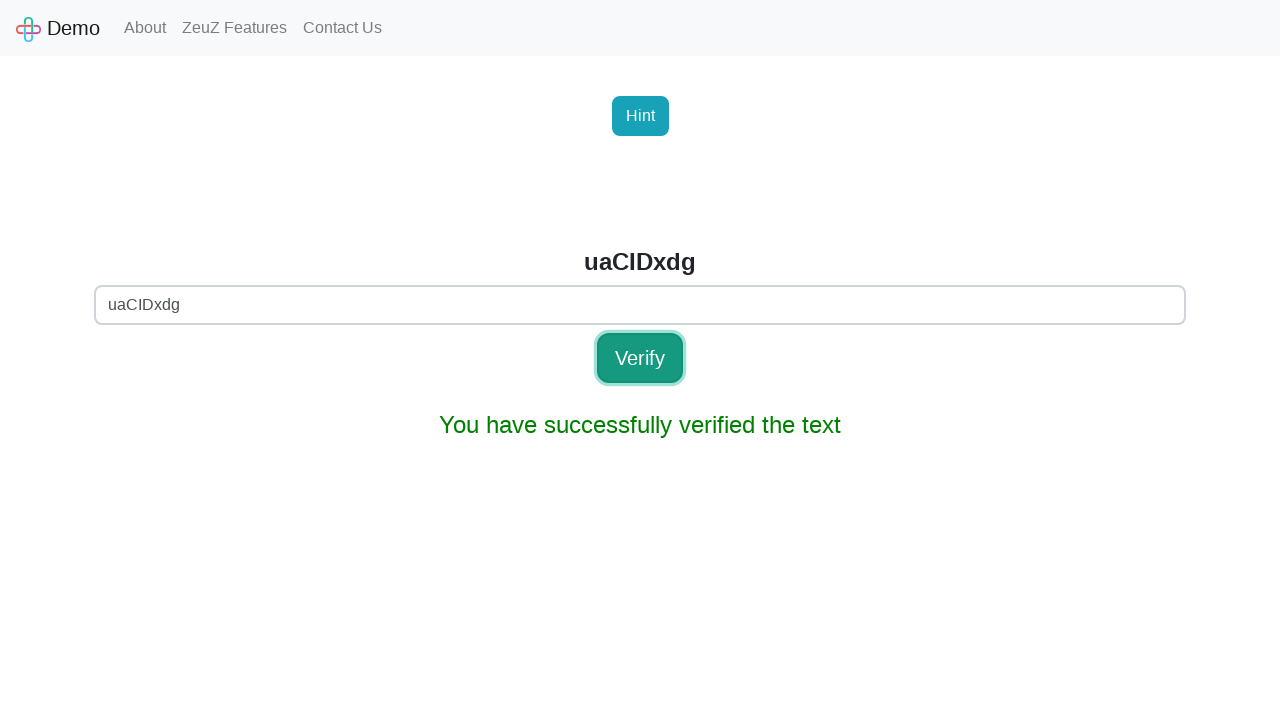